Tests switching between multiple browser windows using a more robust approach by storing window handles before and after clicking, then finding the new window by comparing handles.

Starting URL: https://the-internet.herokuapp.com/windows

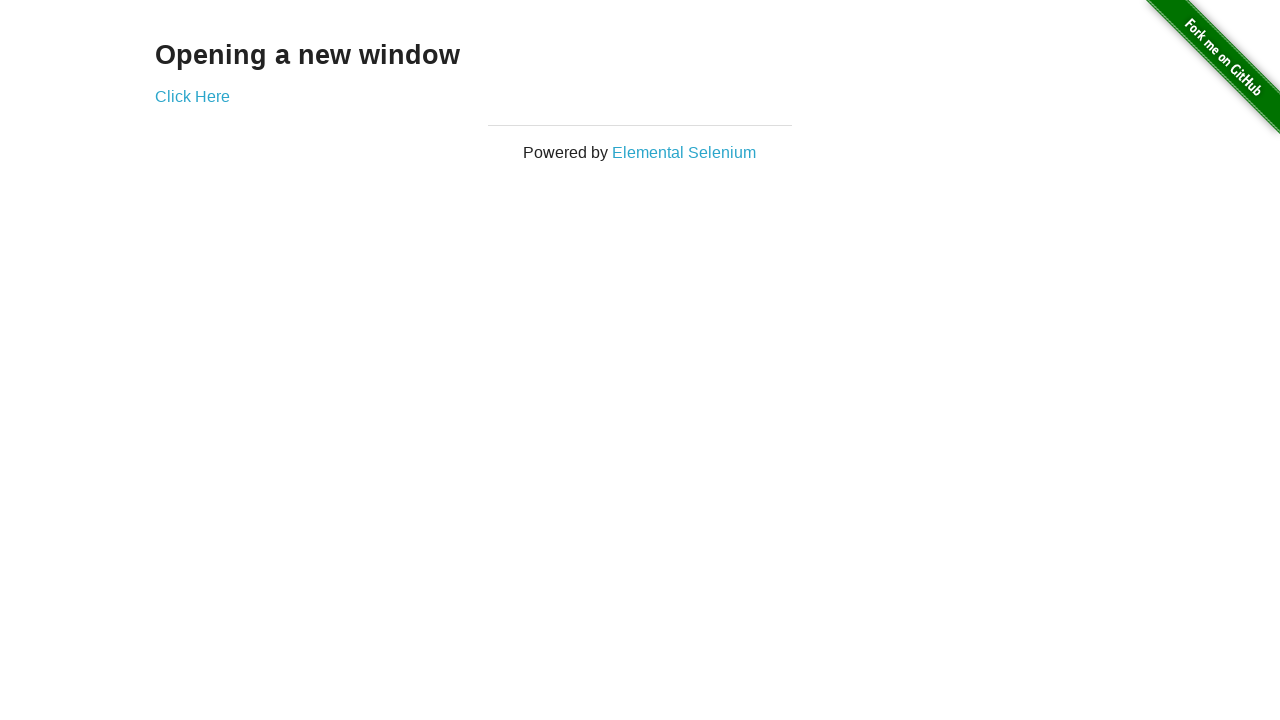

Stored reference to original page
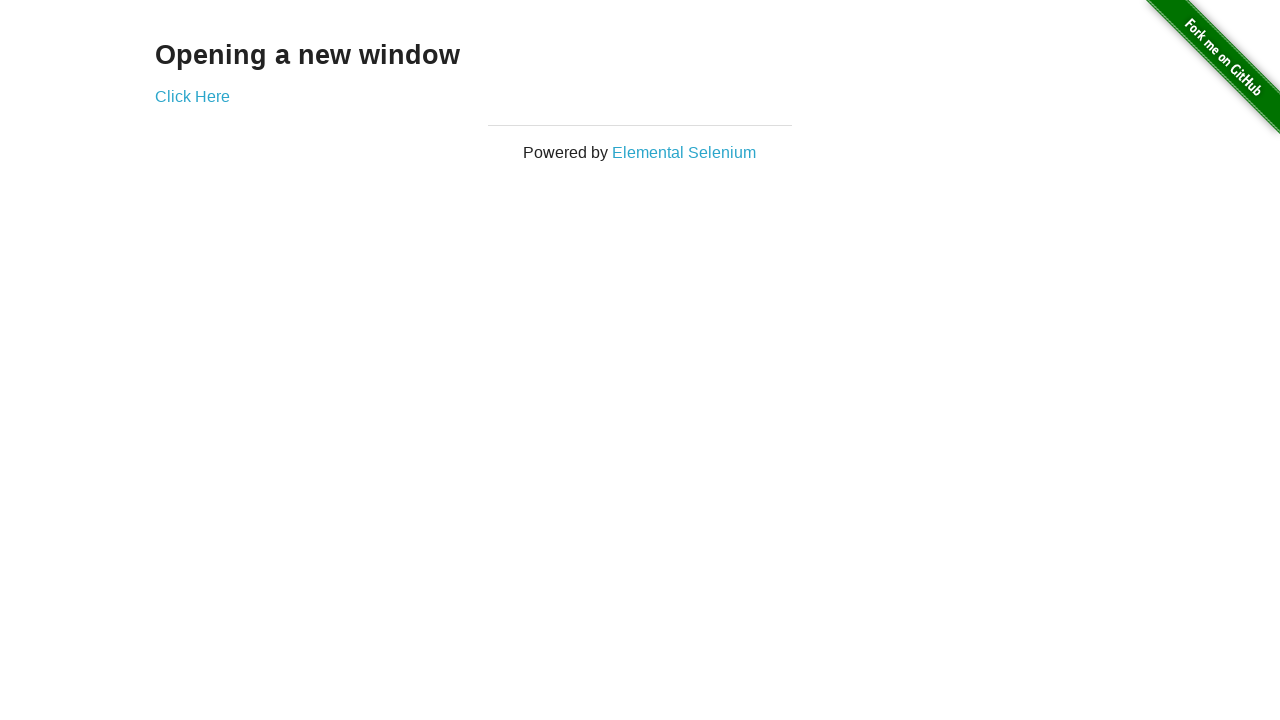

Clicked link to open new window at (192, 96) on .example a
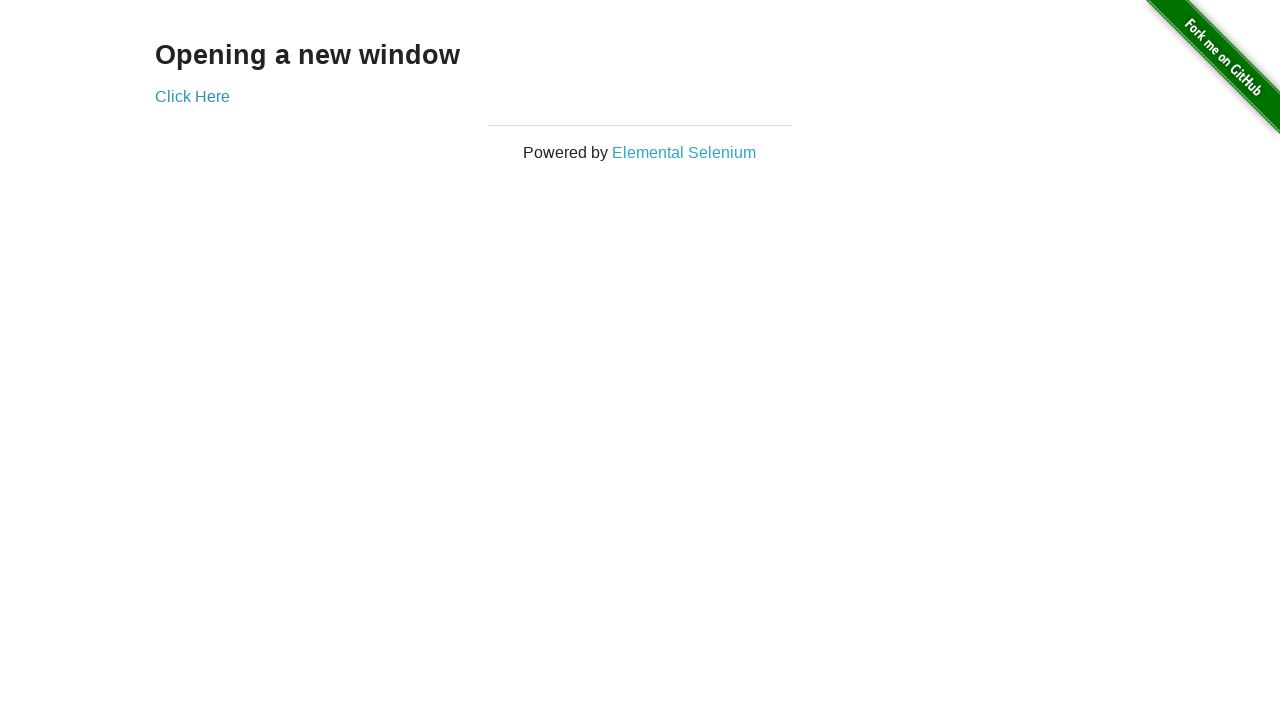

Captured new page object from context
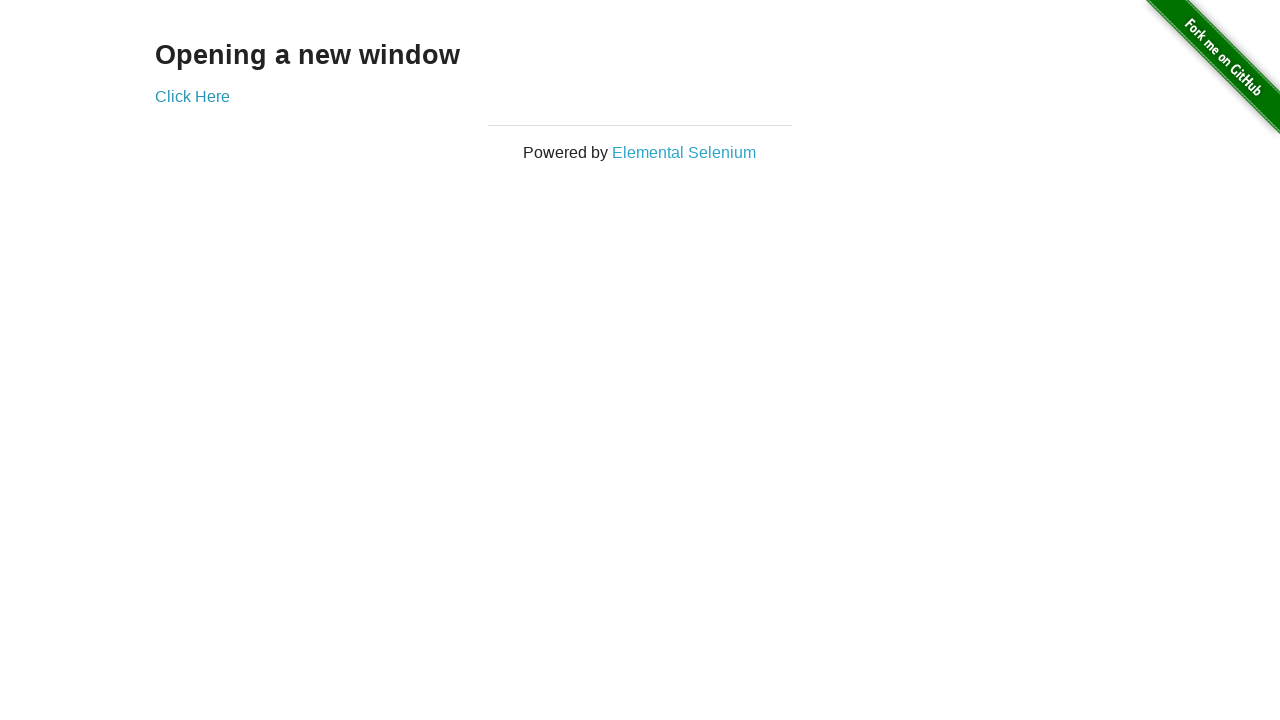

New page loaded successfully
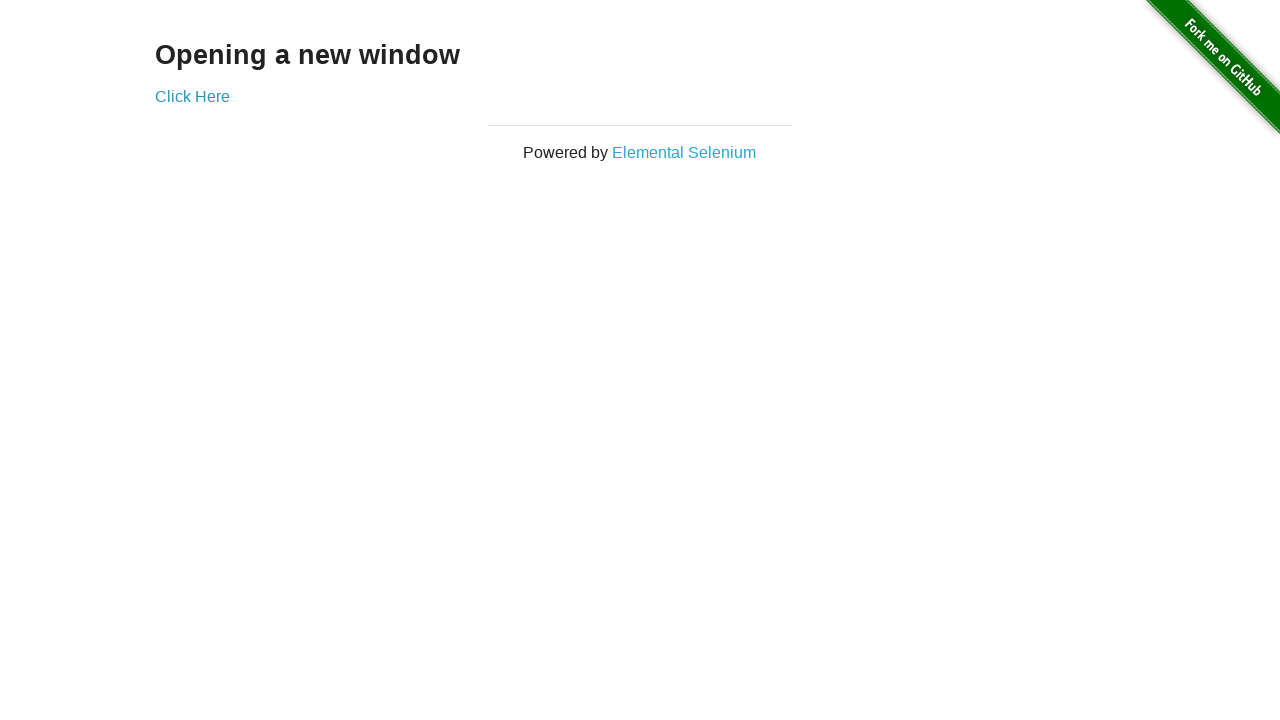

Verified original window title is 'The Internet'
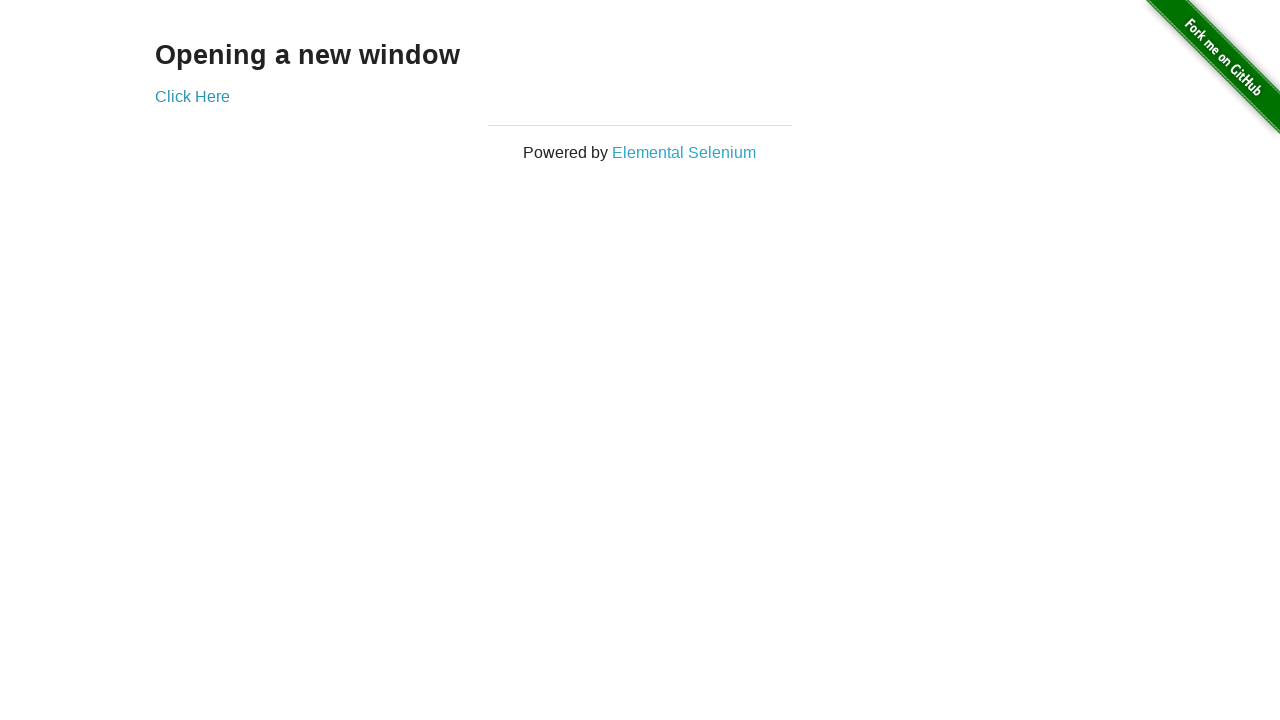

Waited for new window title to be populated
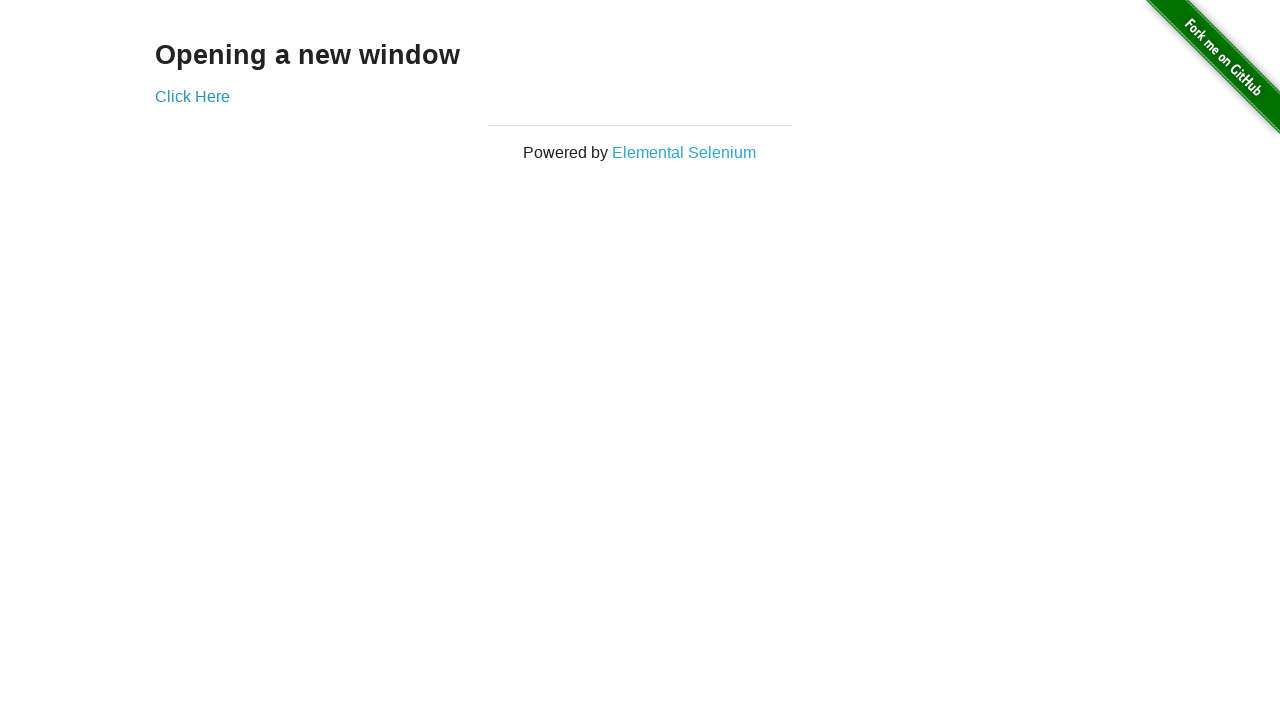

Verified new window title is 'New Window'
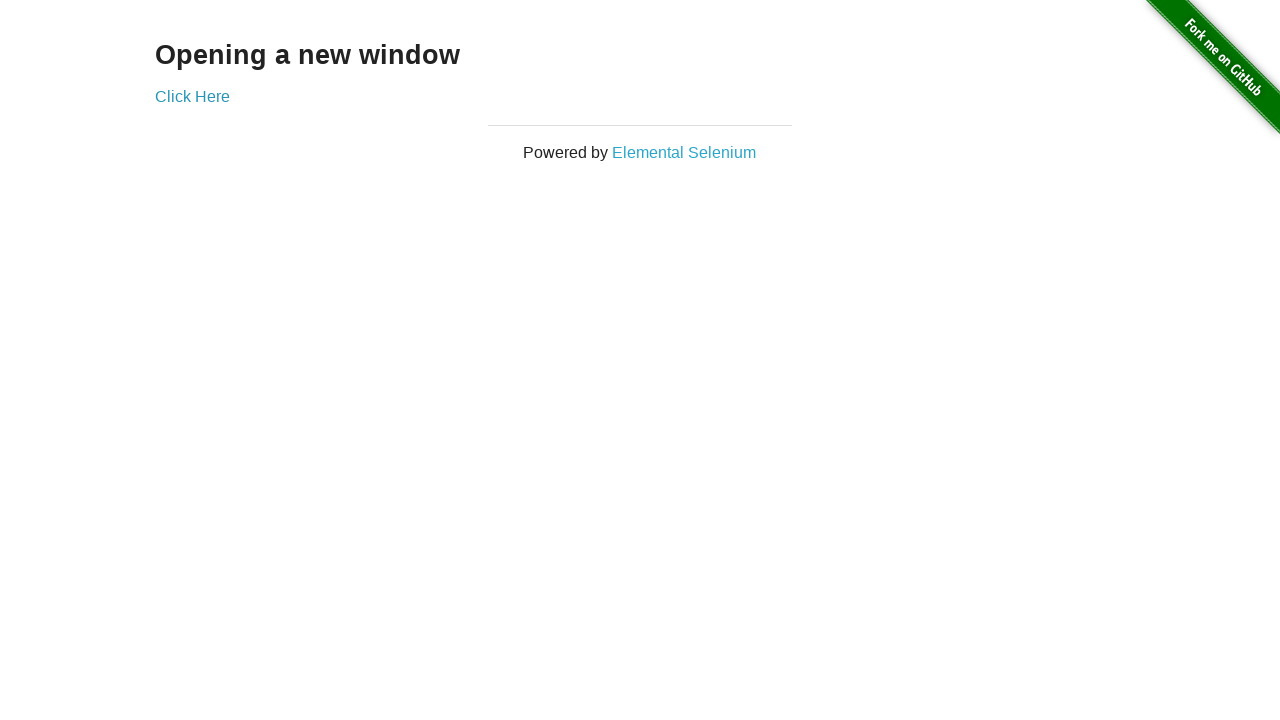

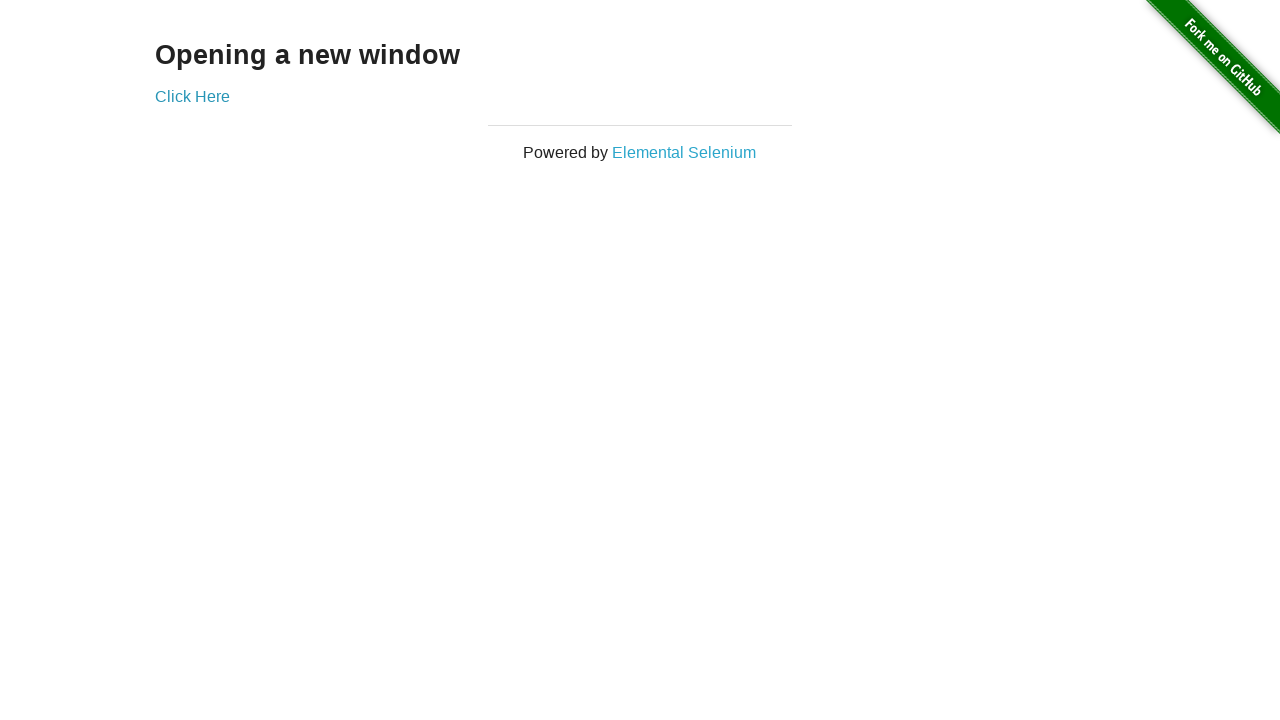